Tests standard click functionality by clicking a button and verifying a confirmation message appears

Starting URL: https://demoqa.com/buttons

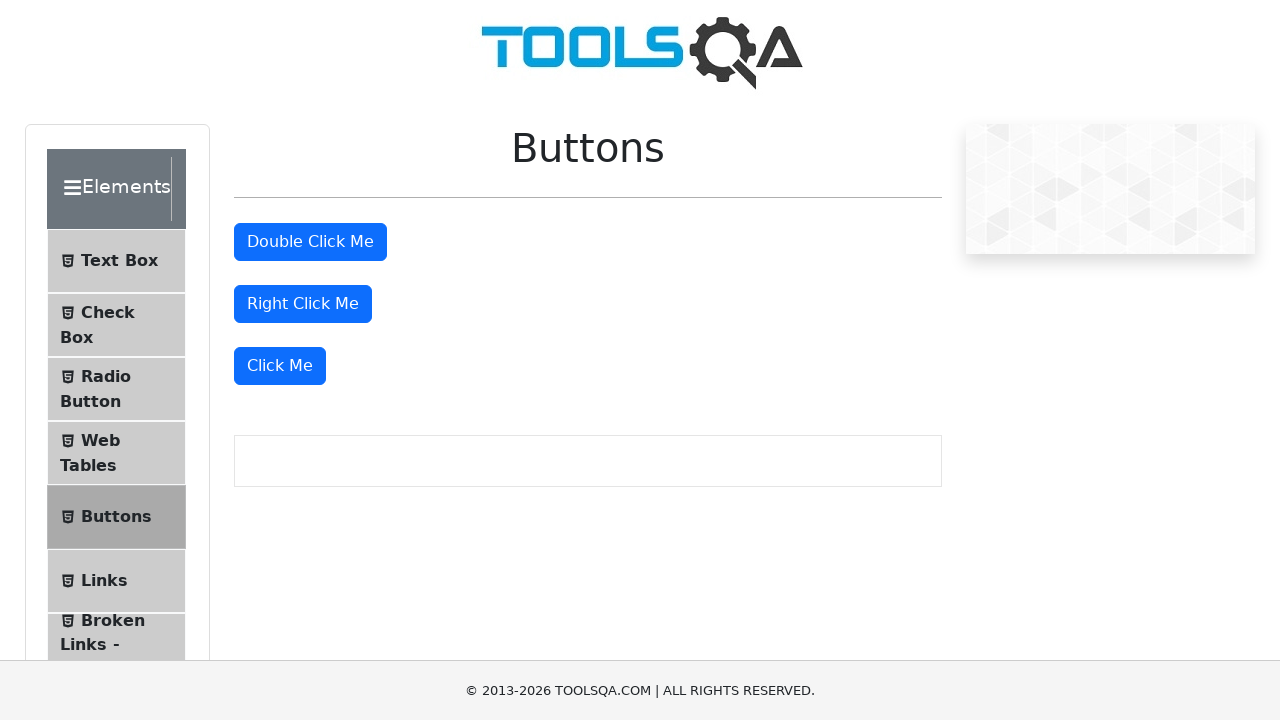

Clicked the 'Click Me' button to trigger dynamic click at (280, 366) on xpath=//button[text()='Click Me']
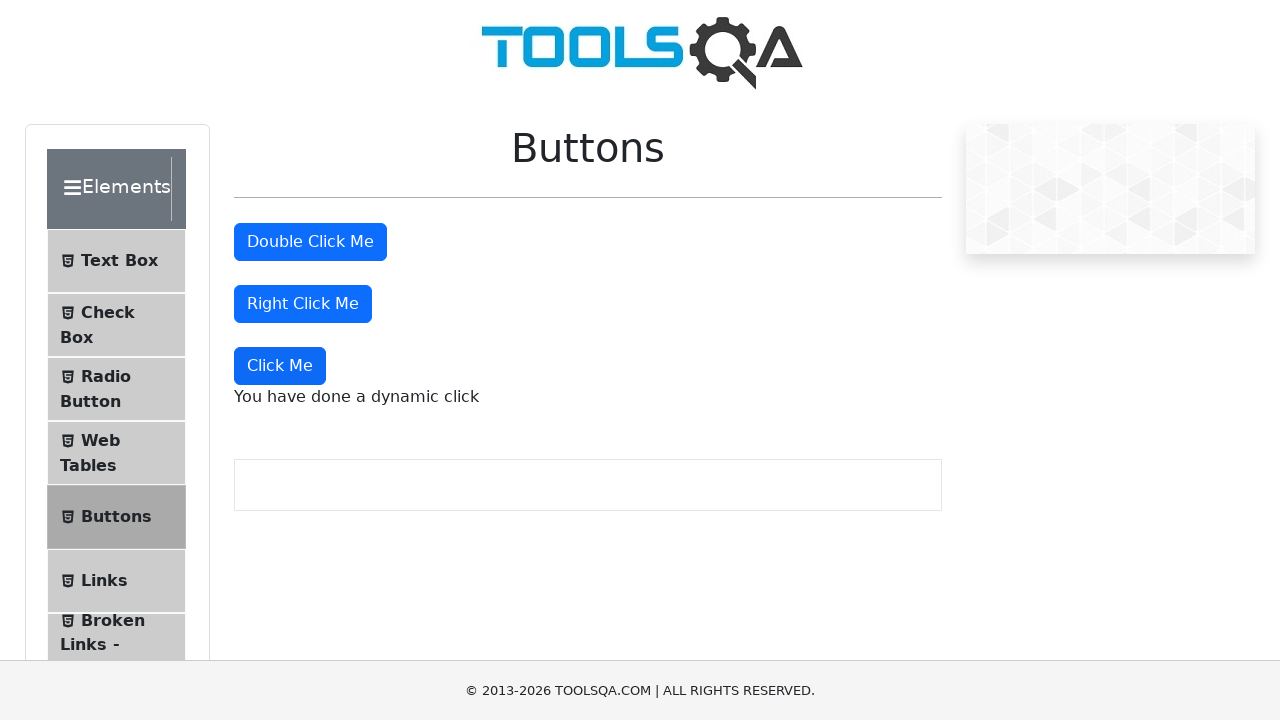

Dynamic click confirmation message appeared
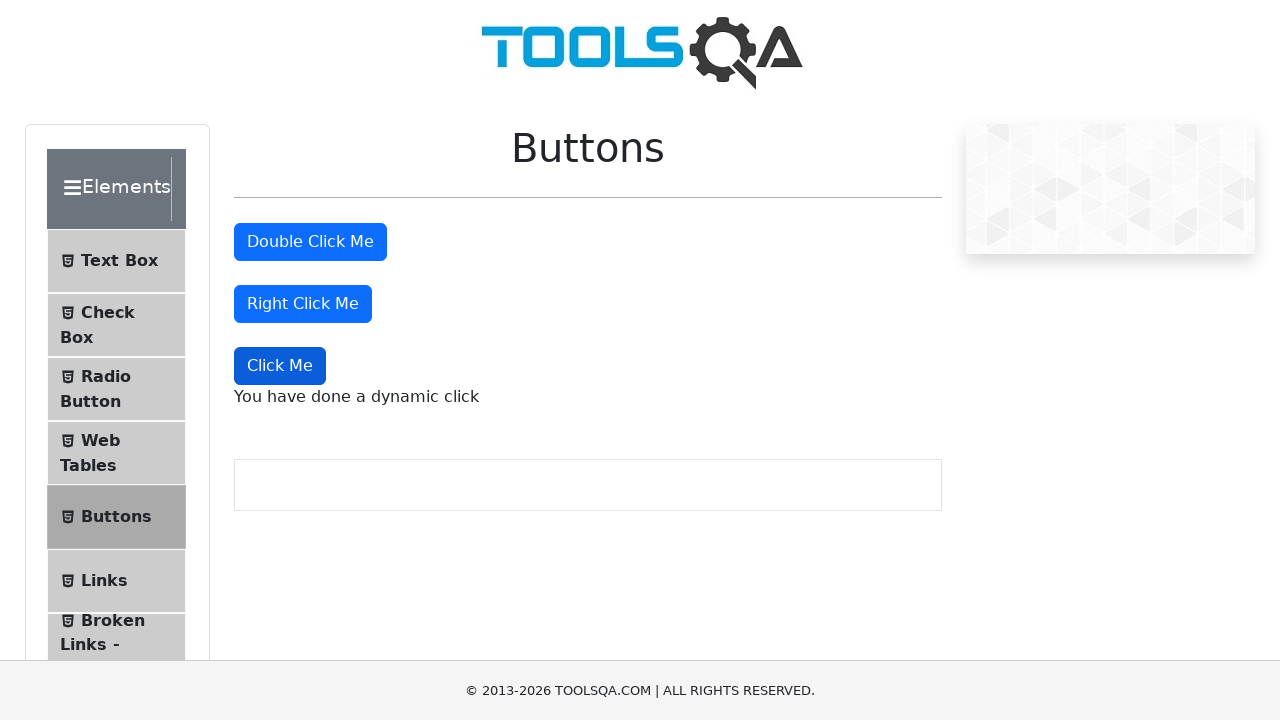

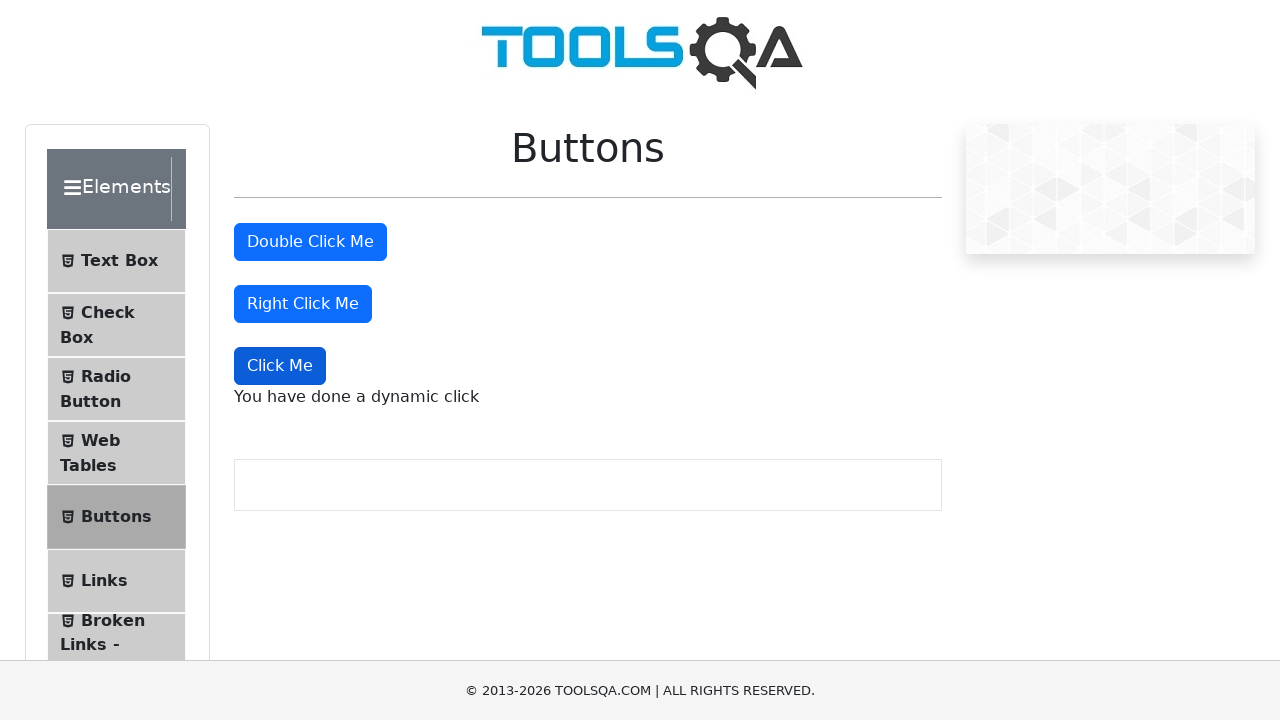